Tests autosuggest/autocomplete functionality by typing a partial country name and selecting the matching option from the dropdown suggestions.

Starting URL: https://rahulshettyacademy.com/dropdownsPractise/

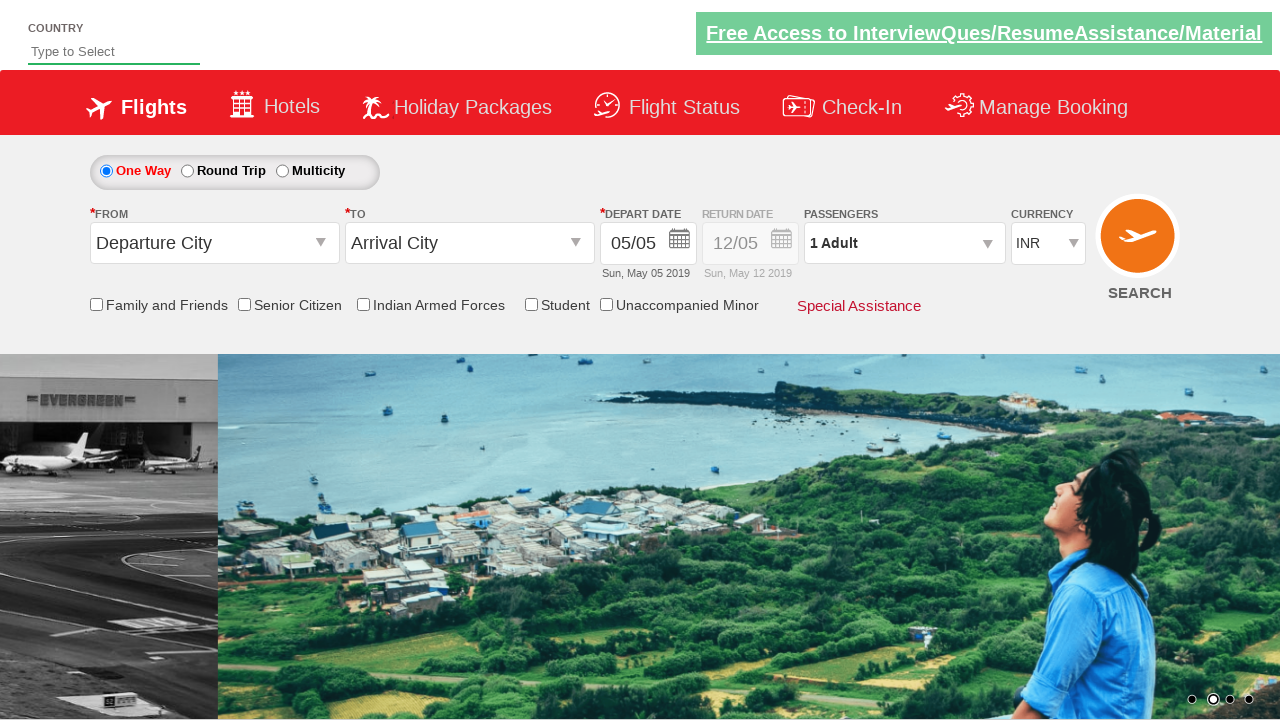

Typed 'ind' into autosuggest field to trigger country suggestions on #autosuggest
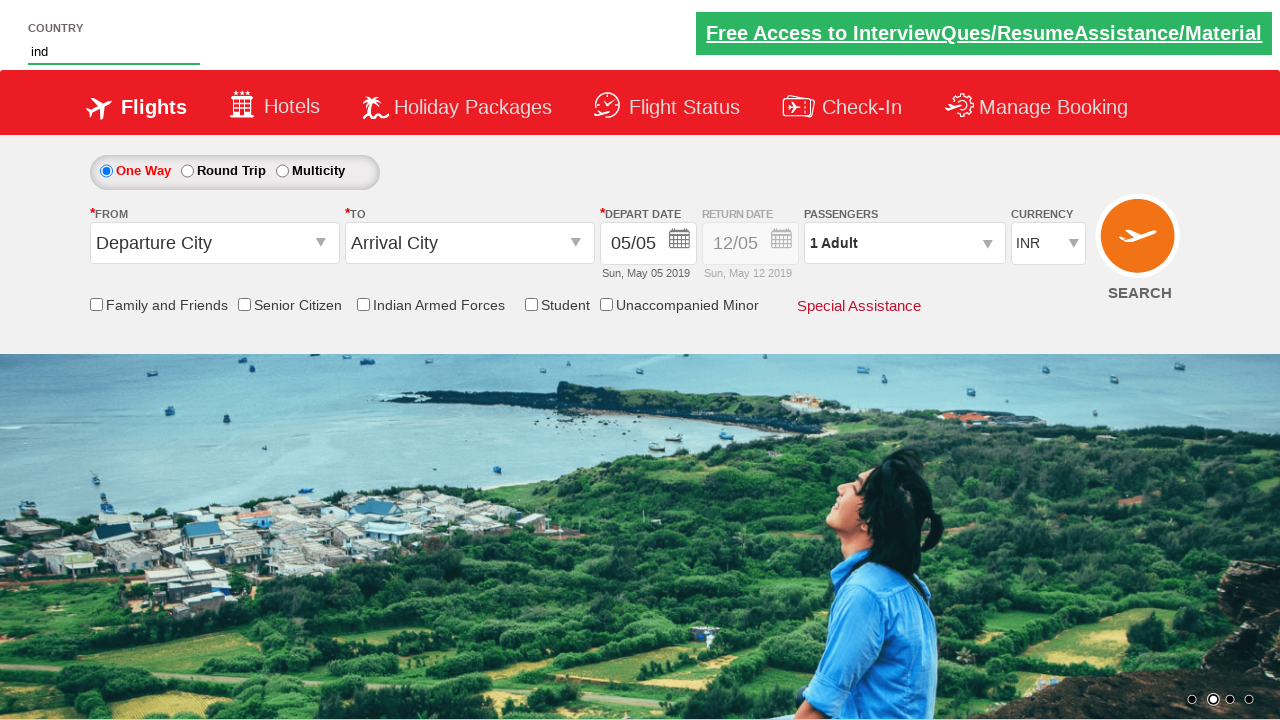

Autocomplete suggestions dropdown appeared
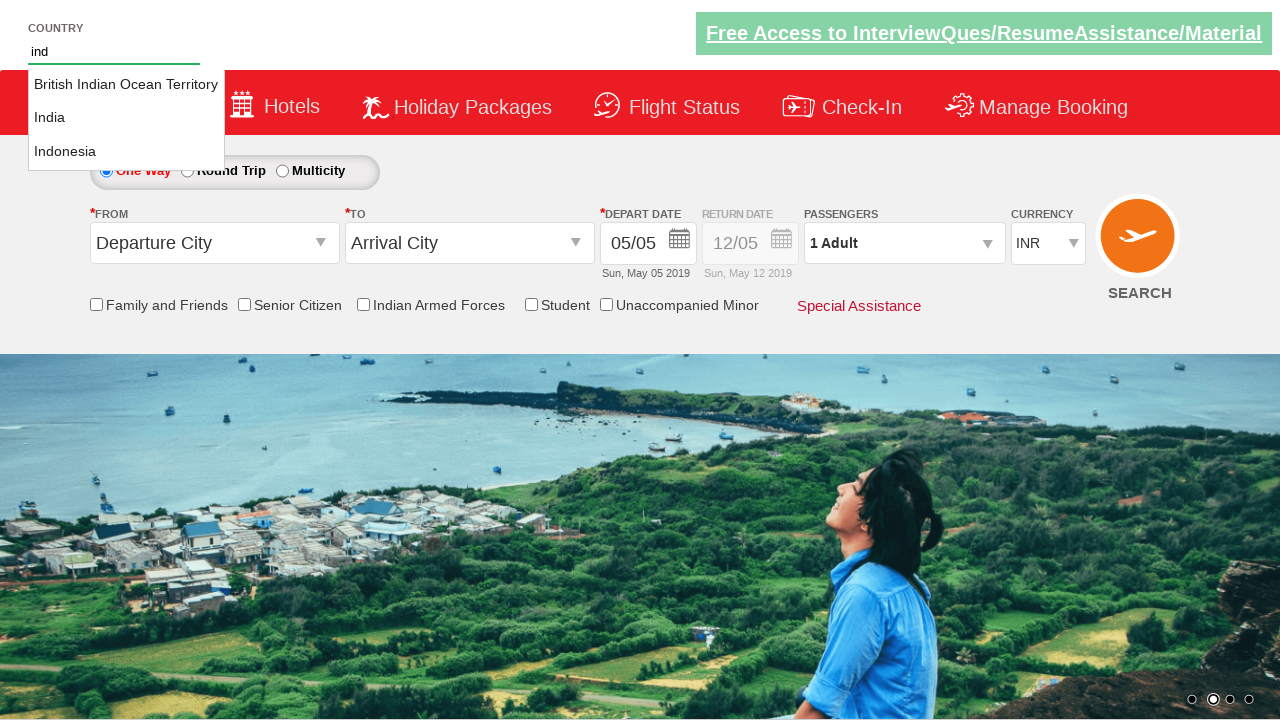

Retrieved all available suggestion options from dropdown
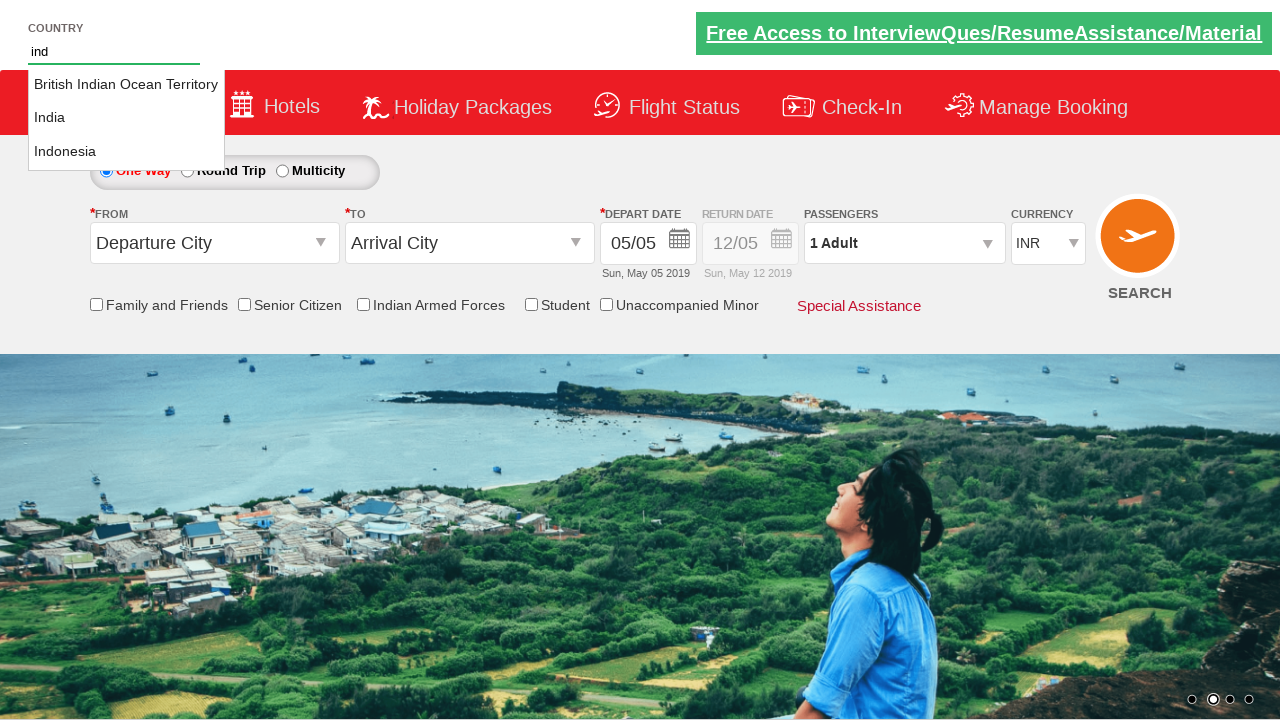

Clicked on 'India' option from autosuggest dropdown at (126, 118) on li.ui-menu-item a >> nth=1
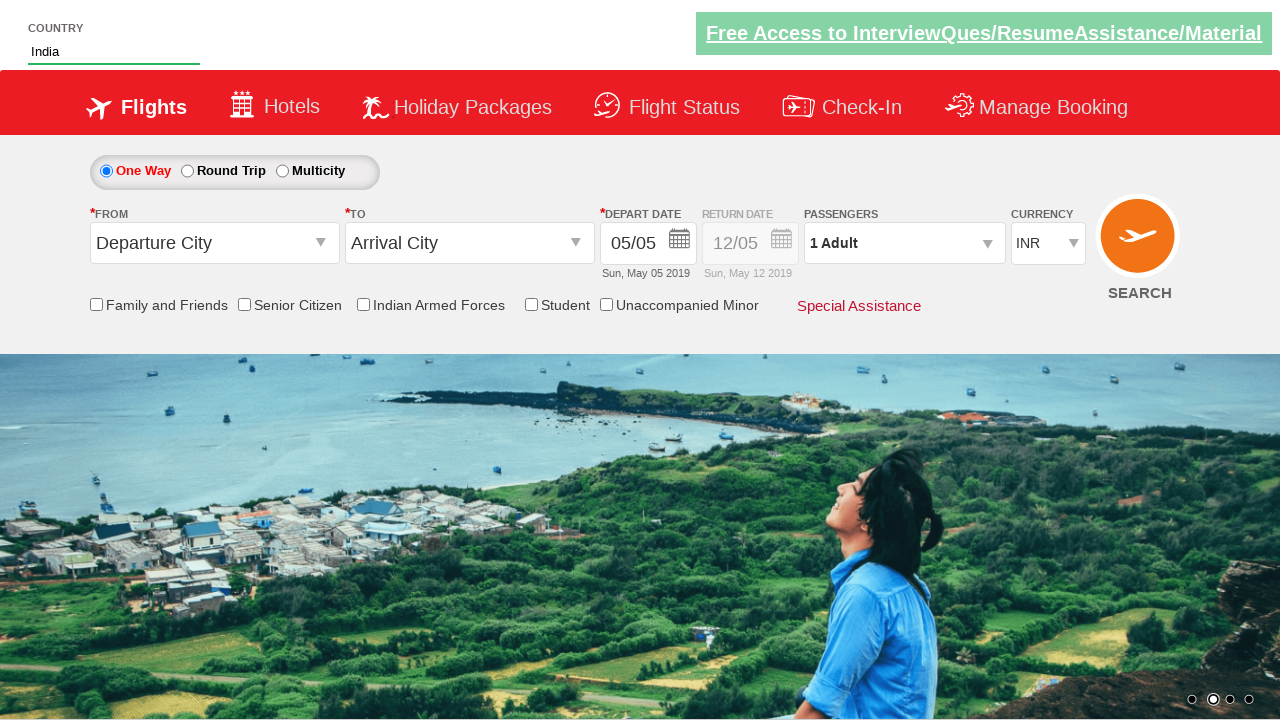

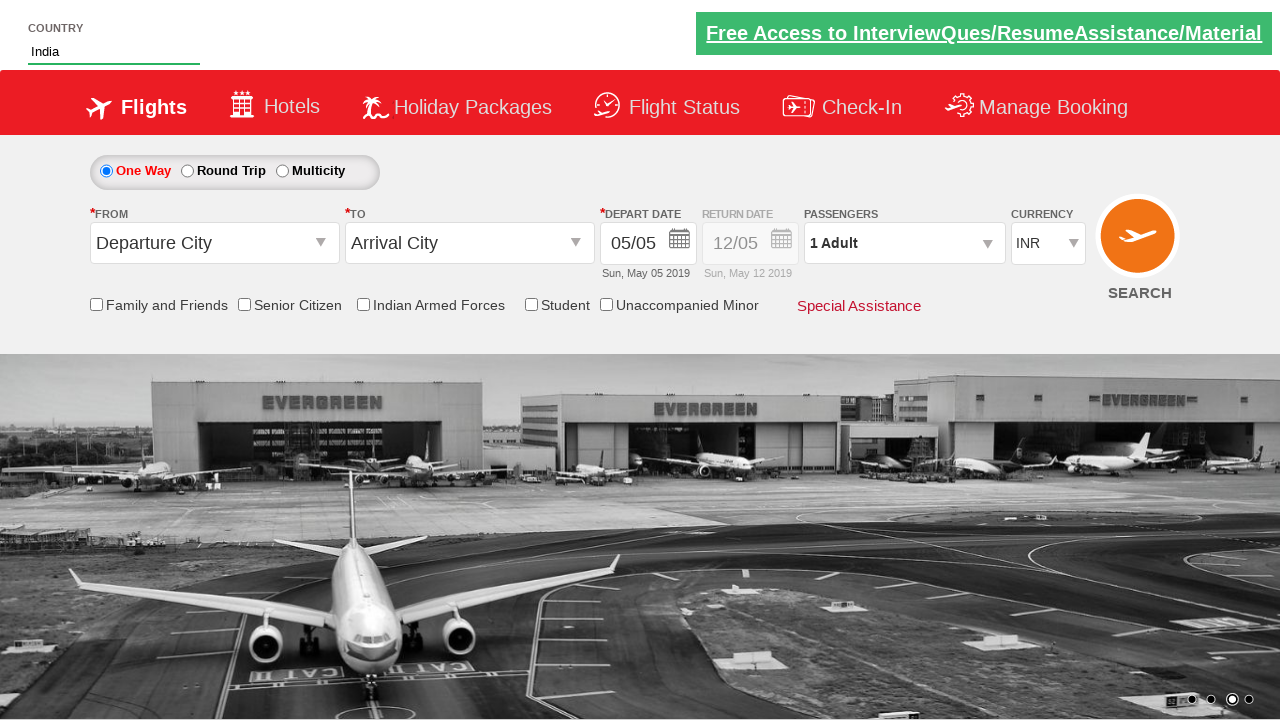